Tests checkbox functionality by clicking a checkbox to select it, verifying it's selected, then clicking again to deselect it and verifying it's deselected

Starting URL: https://rahulshettyacademy.com/AutomationPractice/

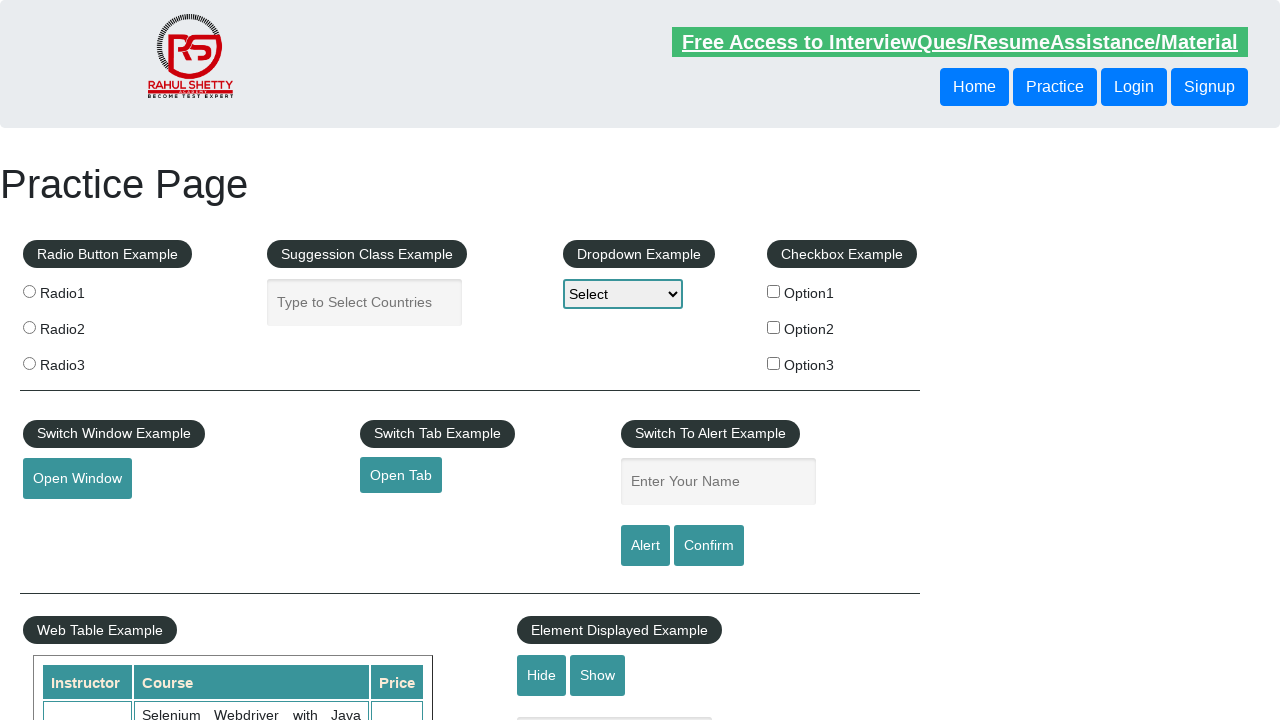

Navigated to Automation Practice page
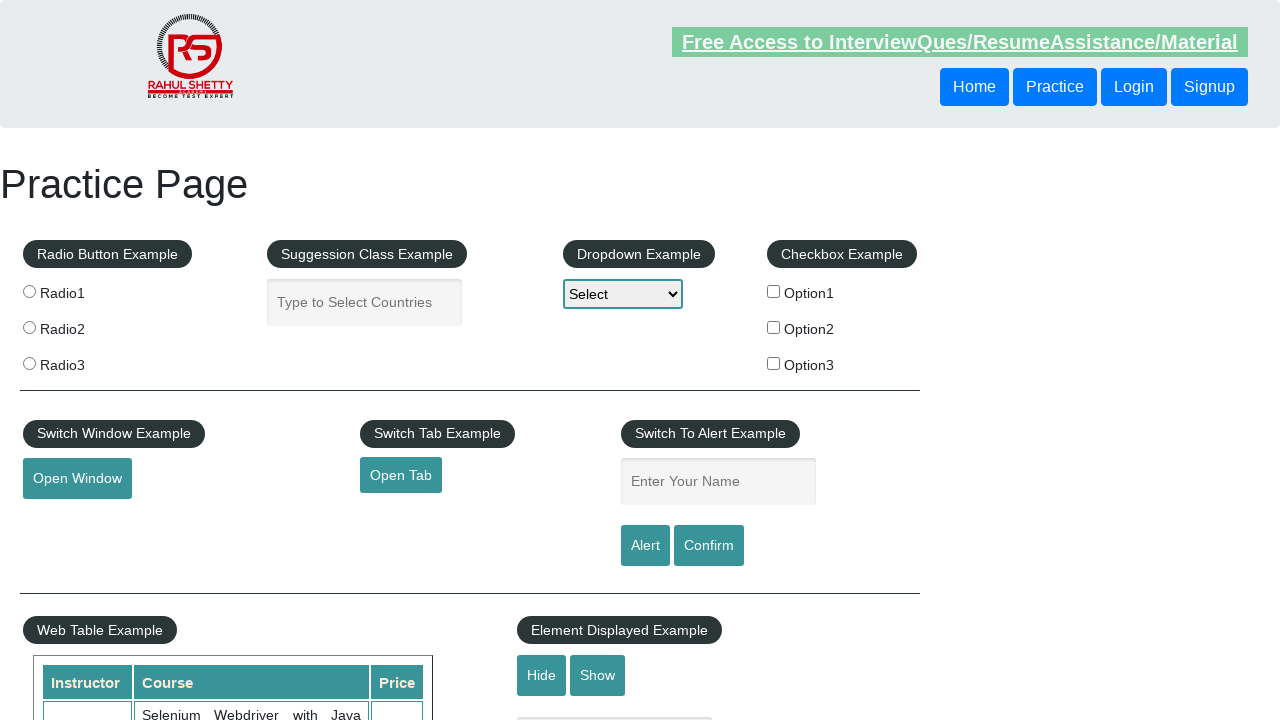

Clicked checkbox to select it at (774, 291) on #checkBoxOption1
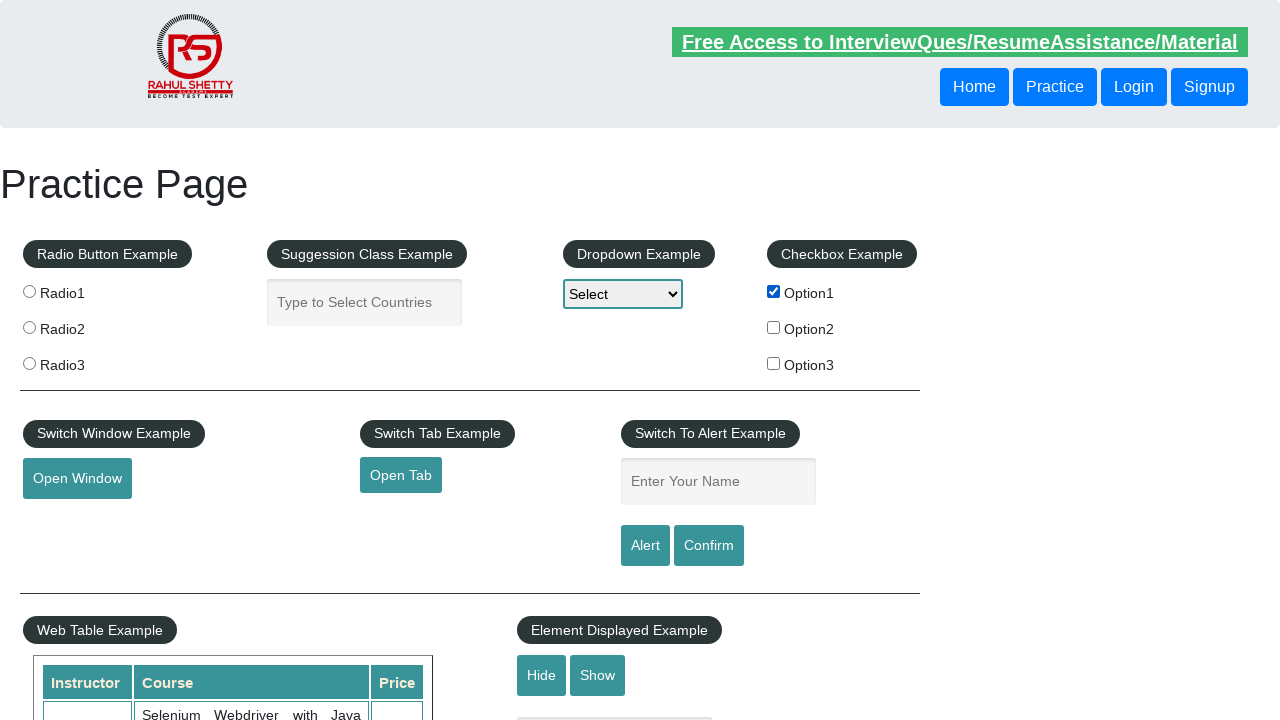

Verified checkbox is selected
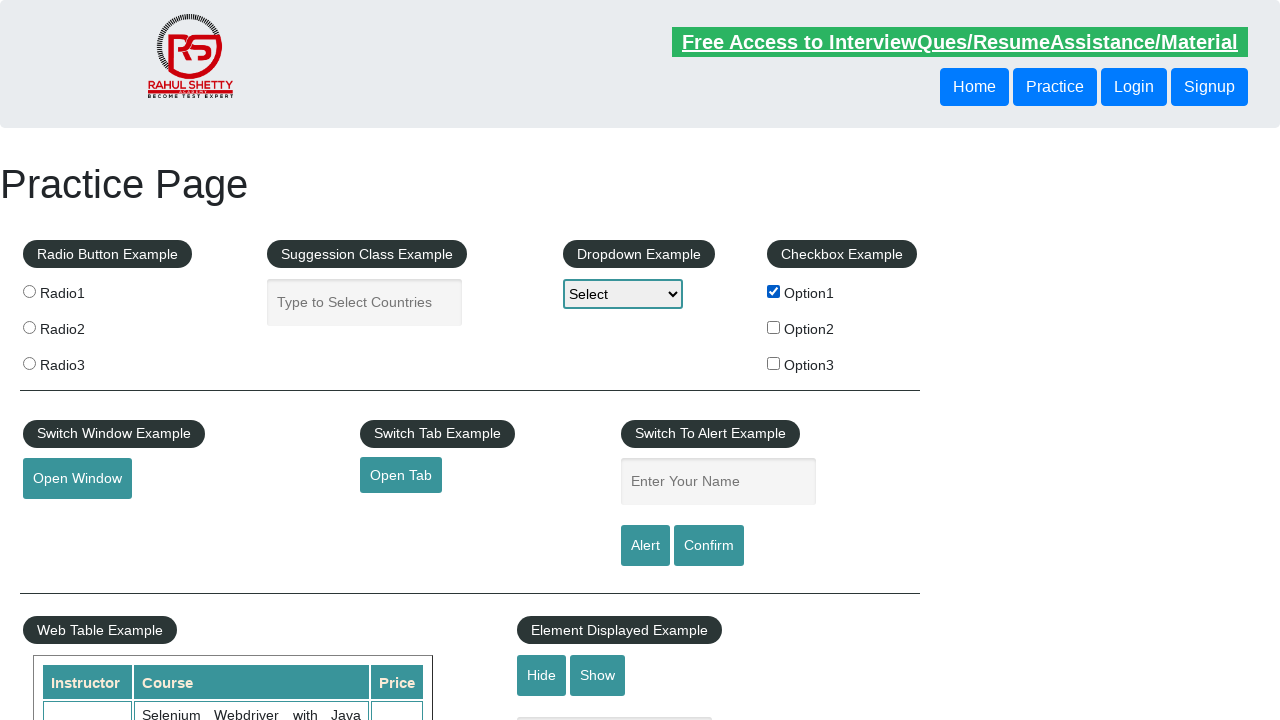

Clicked checkbox to deselect it at (774, 291) on #checkBoxOption1
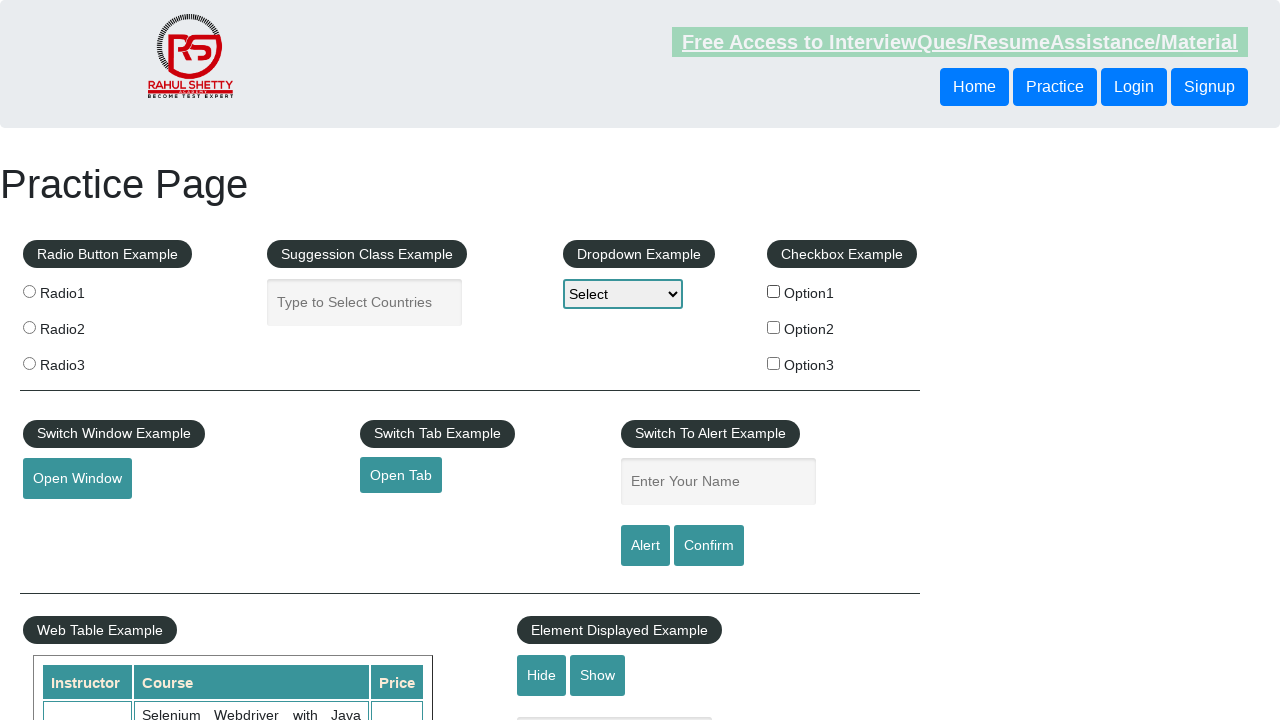

Verified checkbox is deselected
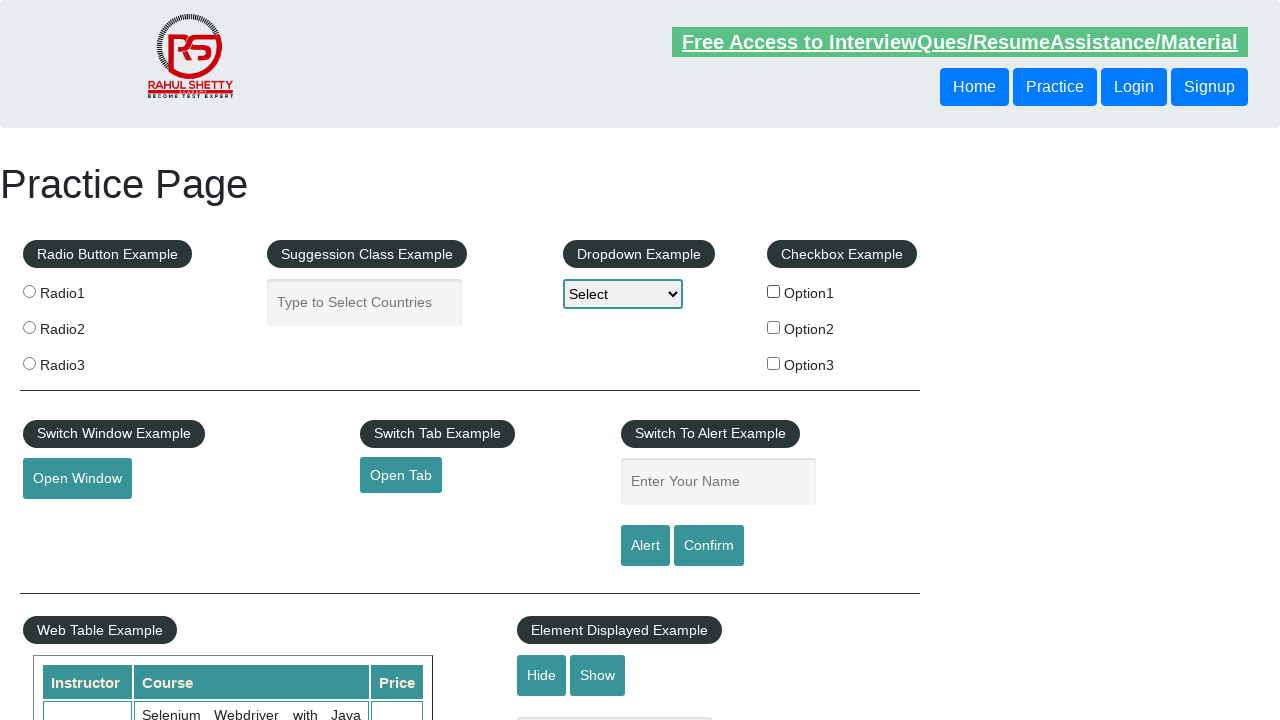

Retrieved count of all checkboxes on the page: 3
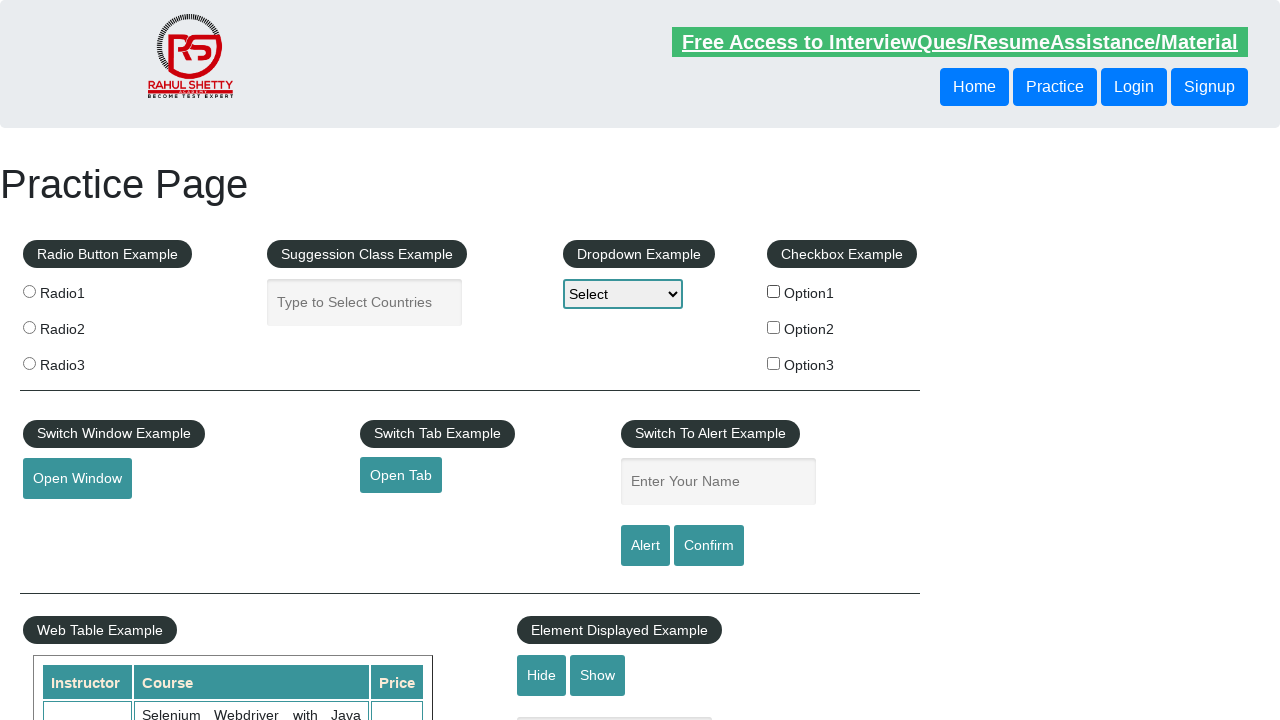

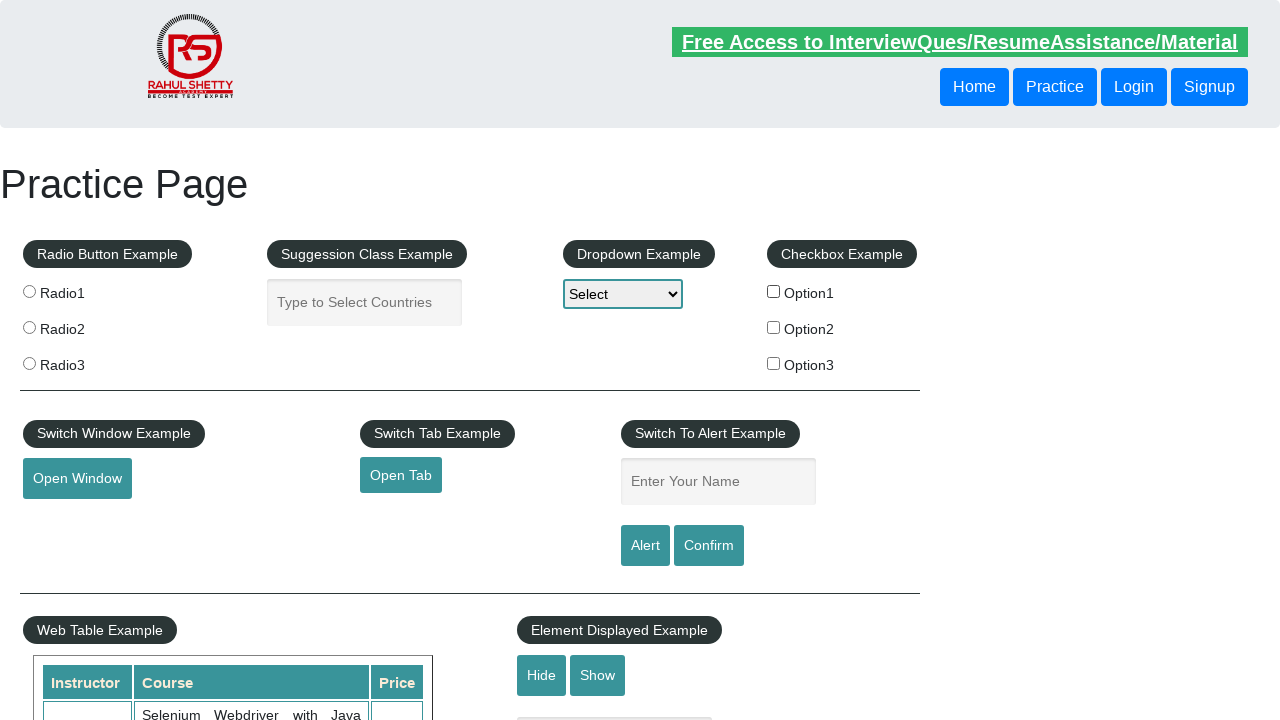